Tests submitting login form with only password (no username) on the UI Testing Playground Sample App

Starting URL: http://uitestingplayground.com

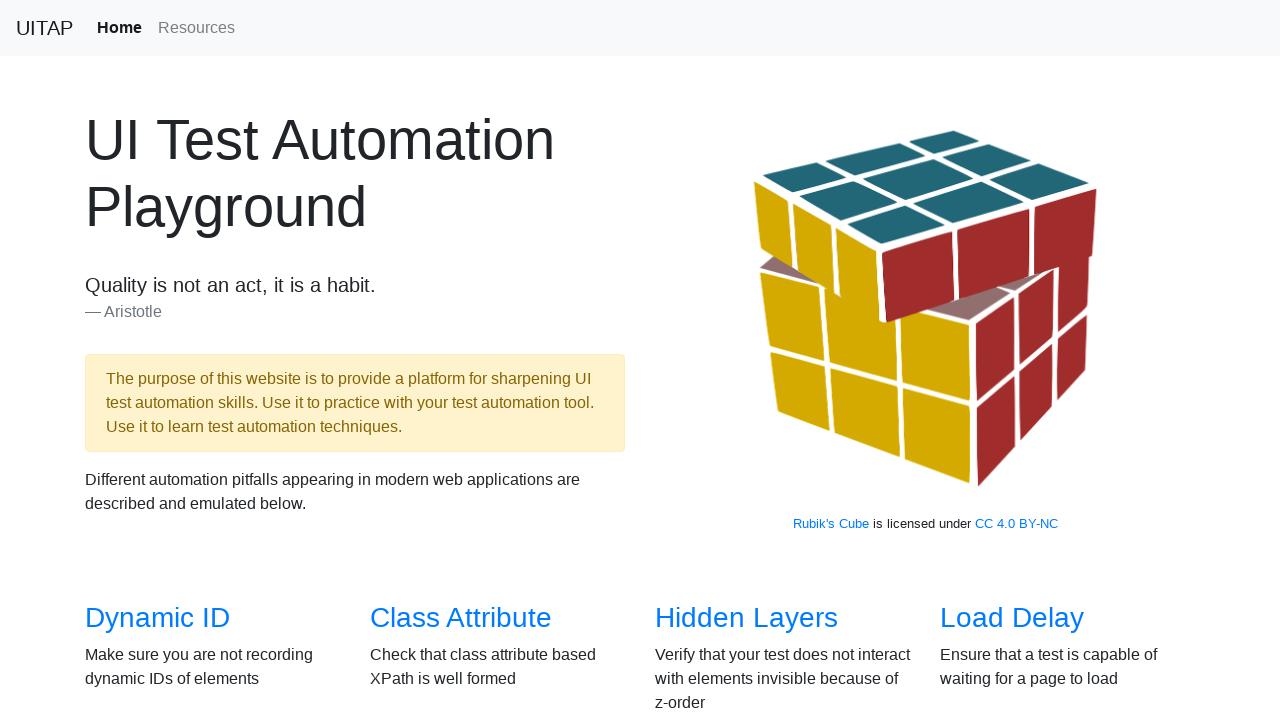

Clicked on Sample App link at (446, 360) on xpath=//a[contains(text(),'Sample App')]
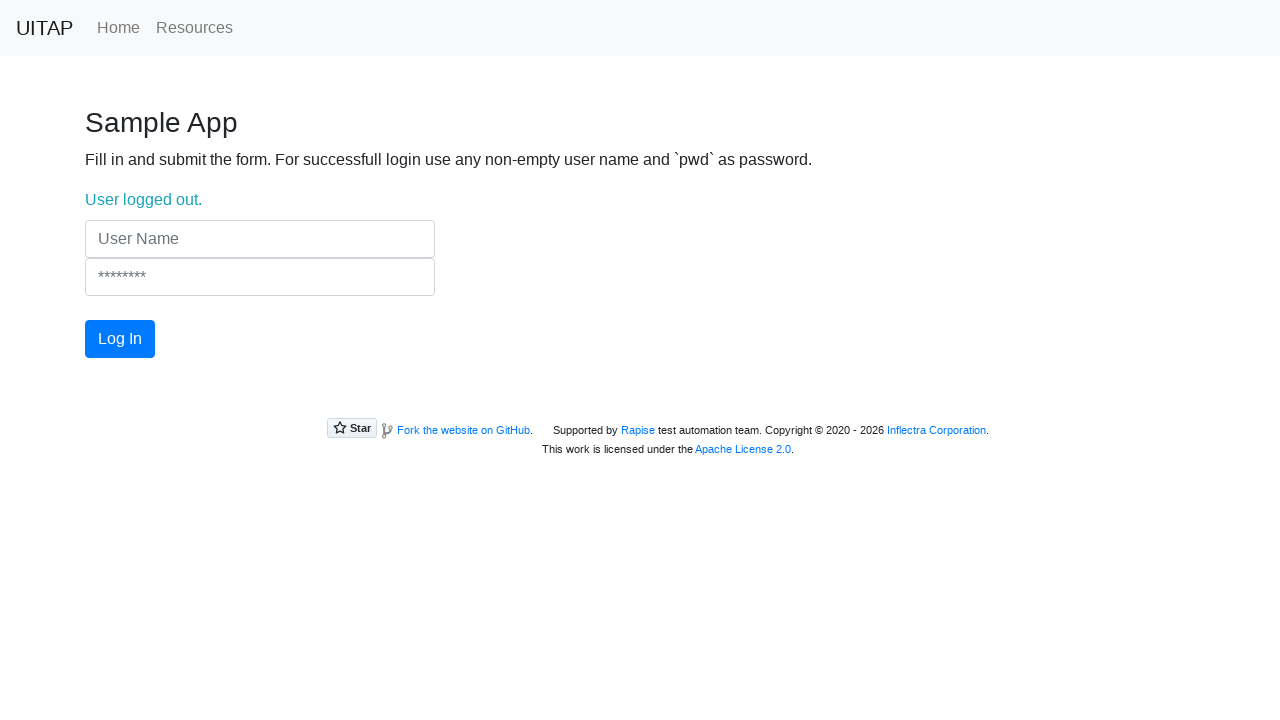

Filled password field with 'pwd' (no username provided) on (//input[@class='form-control'])[2]
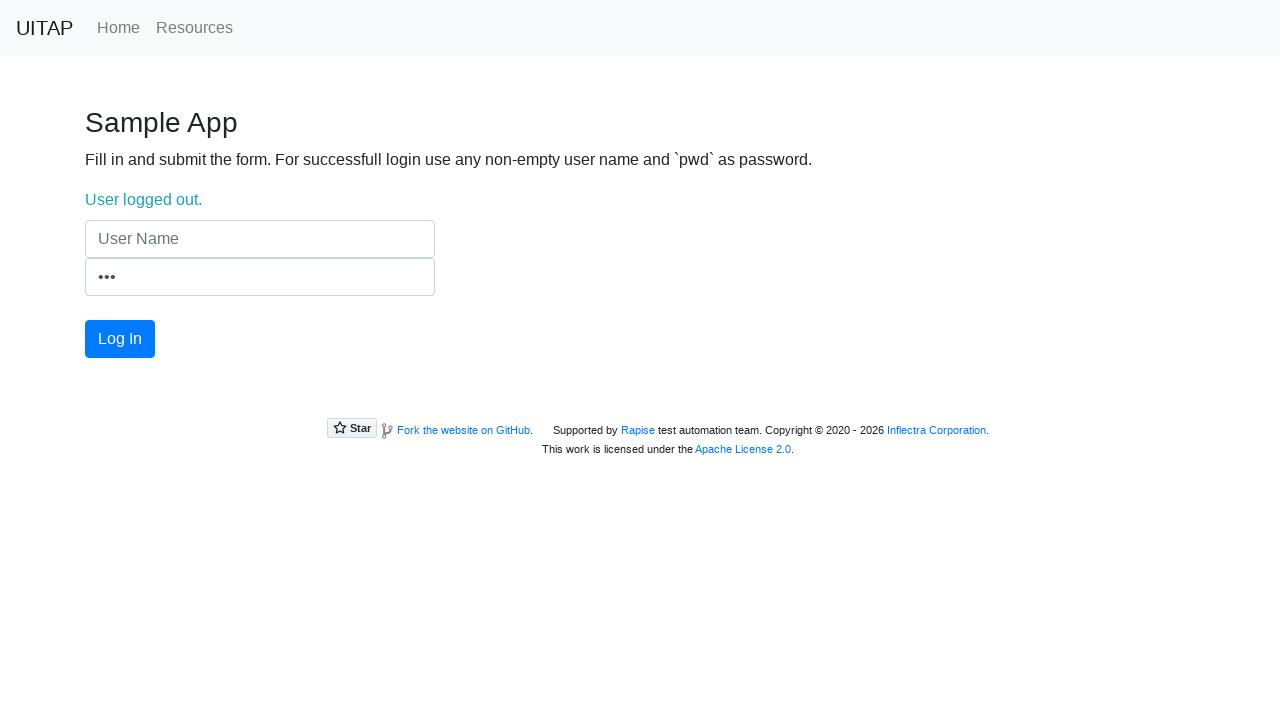

Clicked login button at (120, 339) on #login
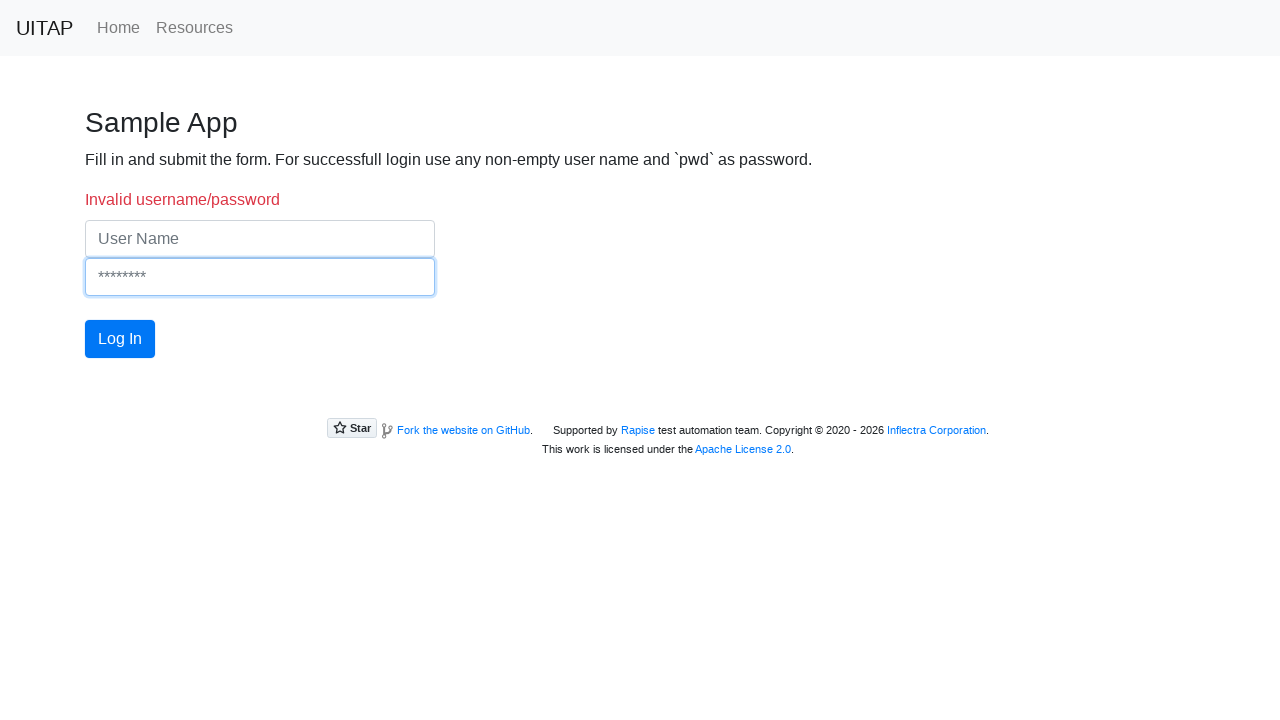

Error message displayed - form submission failed with only password
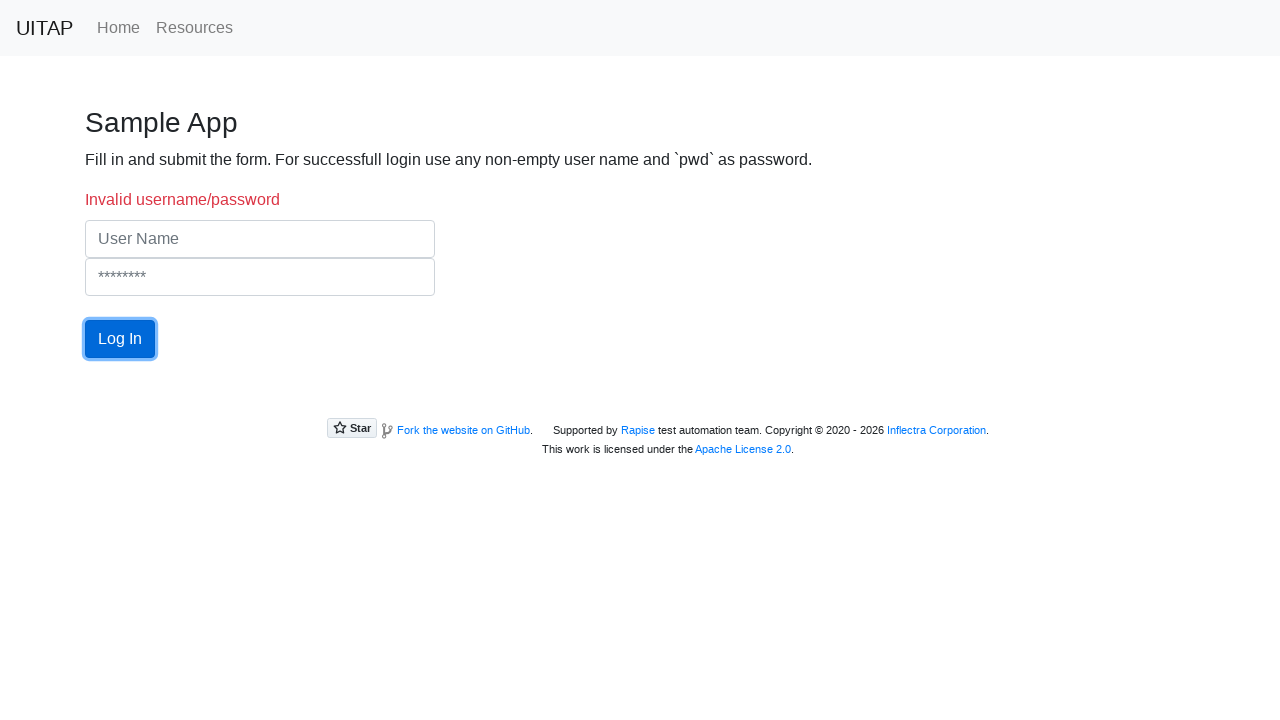

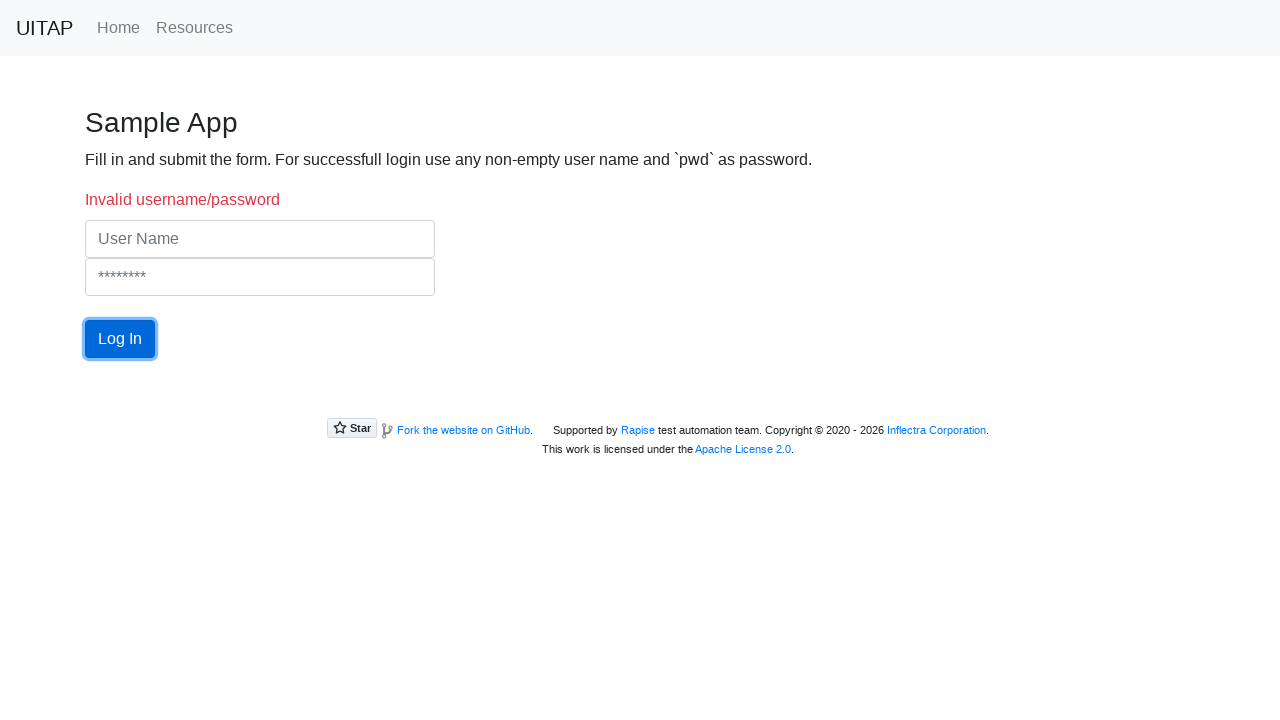